Tests two-digit arithmetic operations (addition and multiplication) on the Desmos scientific calculator.

Starting URL: https://www.desmos.com/scientific

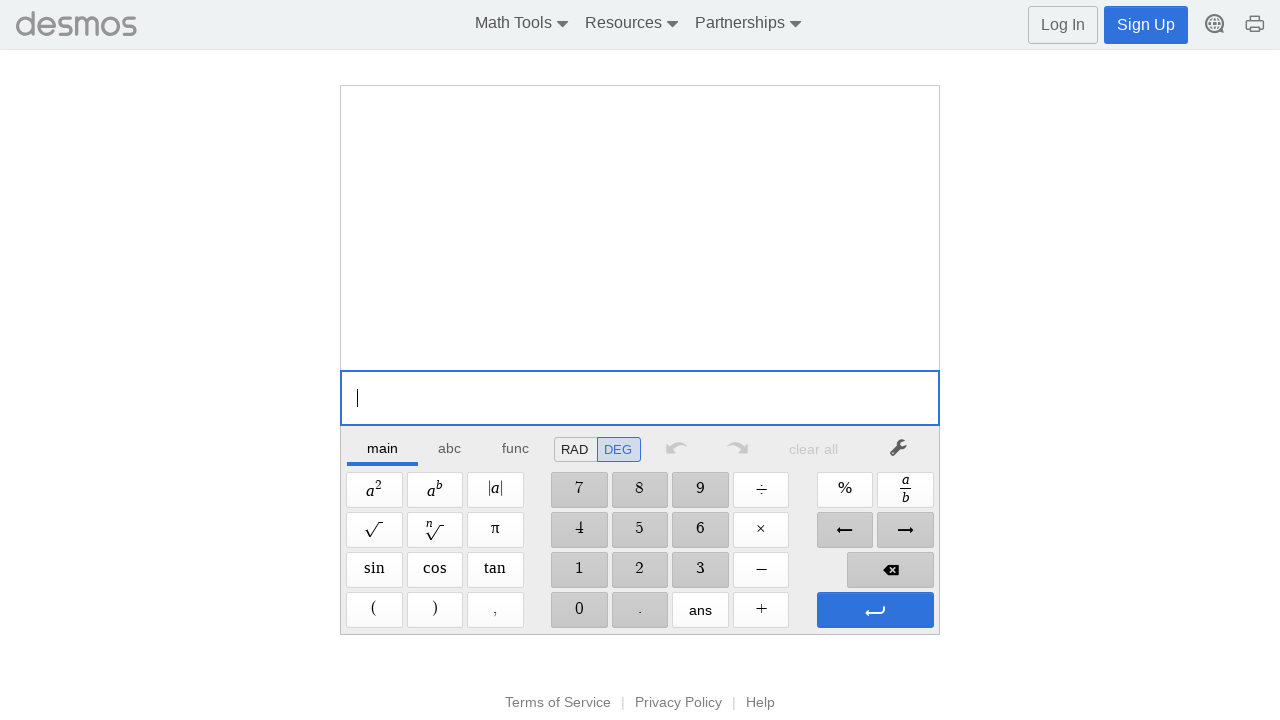

Clicked digit '1' at (579, 570) on //span[@aria-label='1']
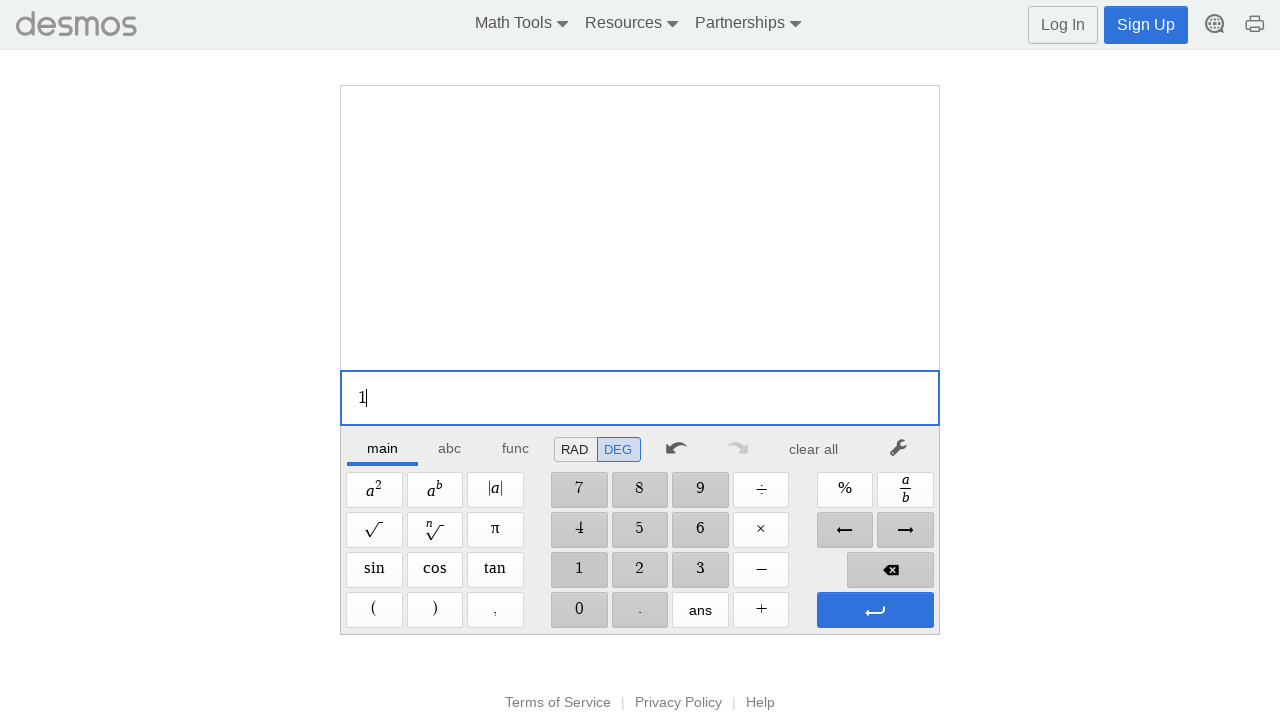

Clicked digit '6'
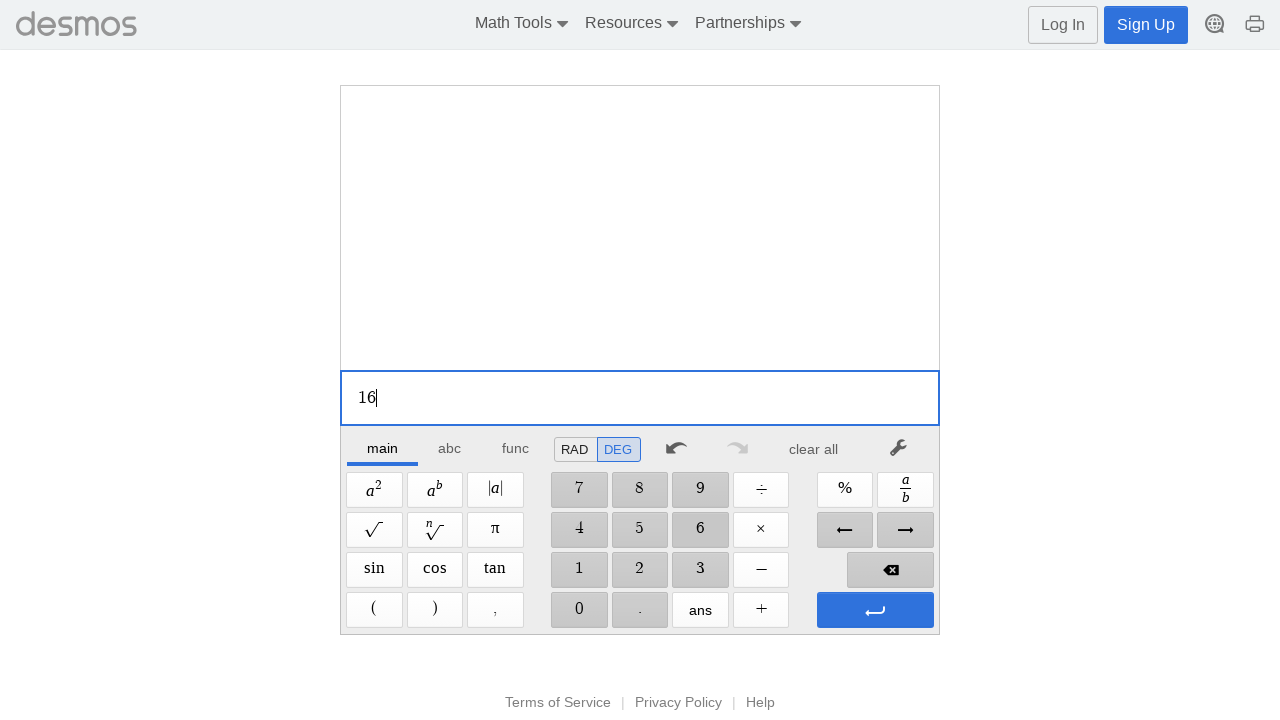

Clicked Plus button at (700, 530) on //span[@aria-label='6']
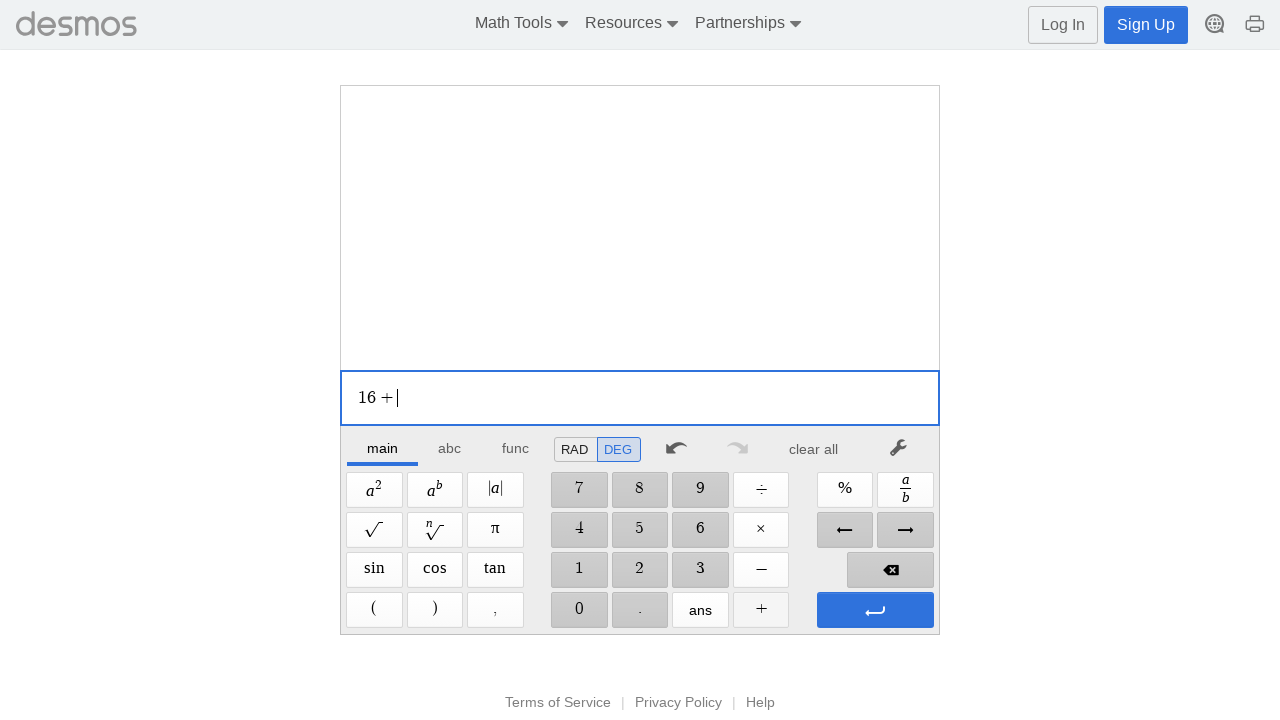

Clicked digit '8'
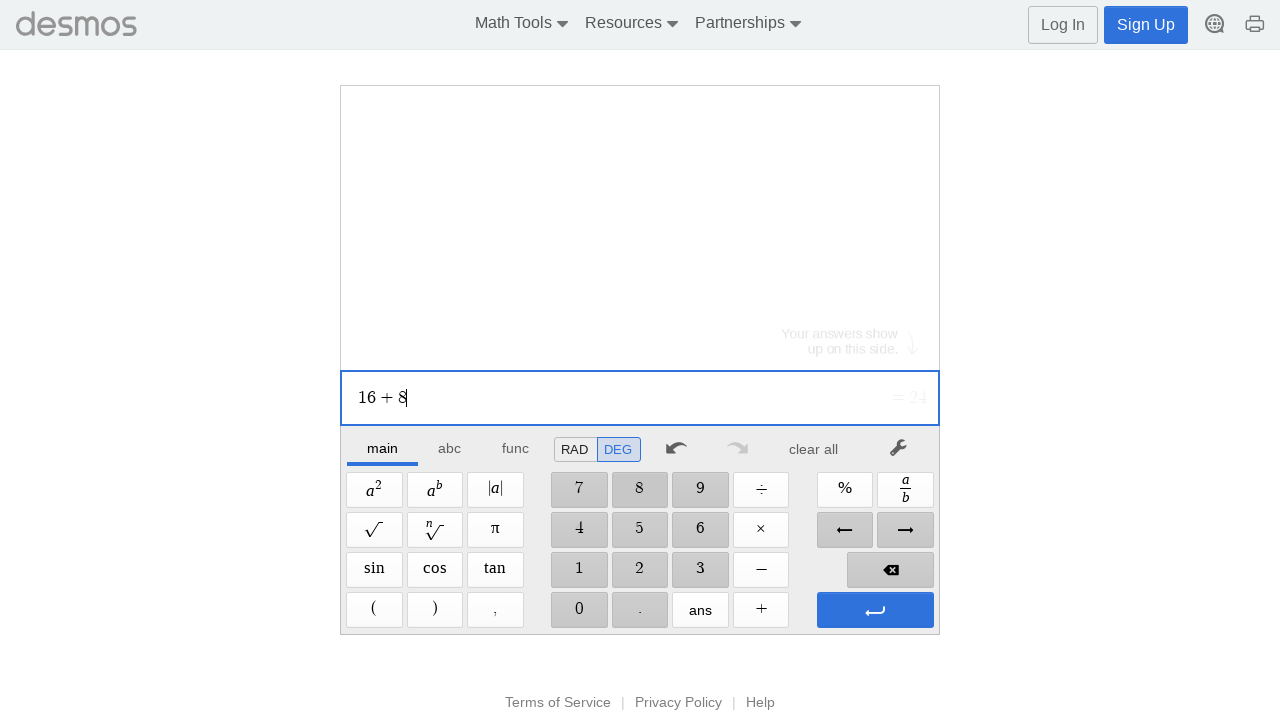

Clicked digit '9' at (761, 610) on xpath=//span[@aria-label='Plus']
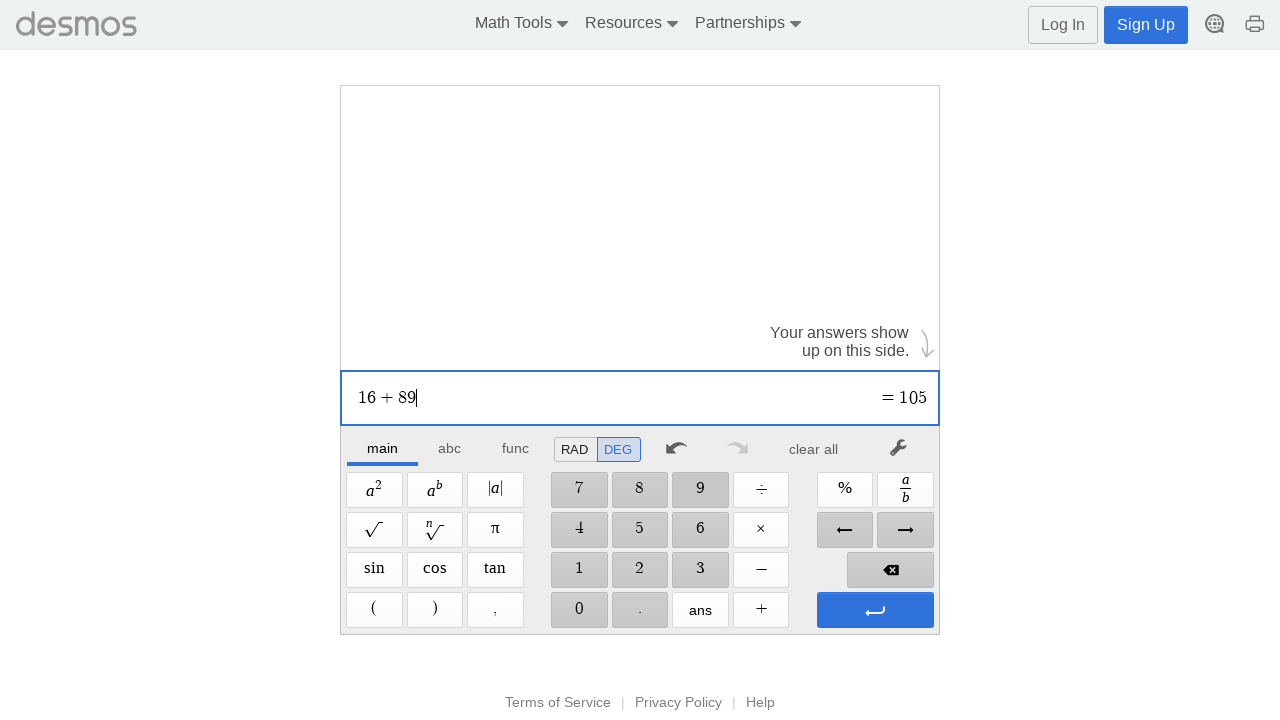

Clicked Enter button
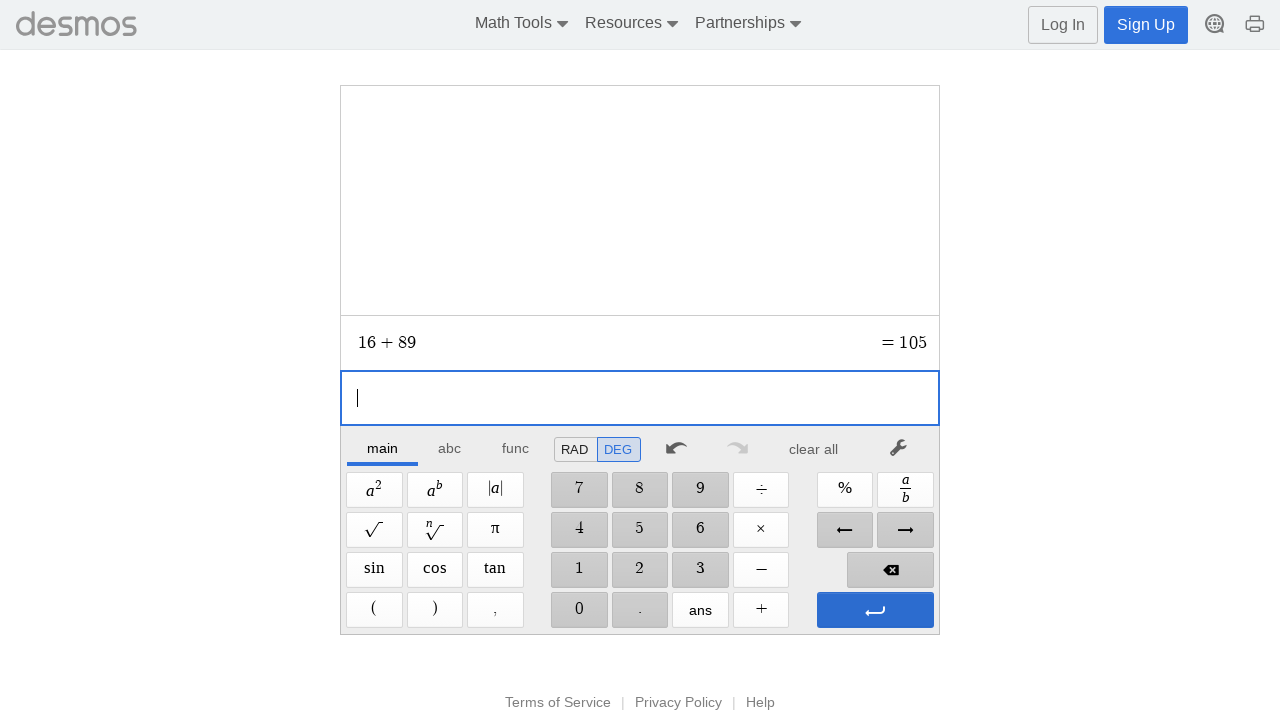

Completed addition operation 16+89 at (640, 490) on //span[@aria-label='8']
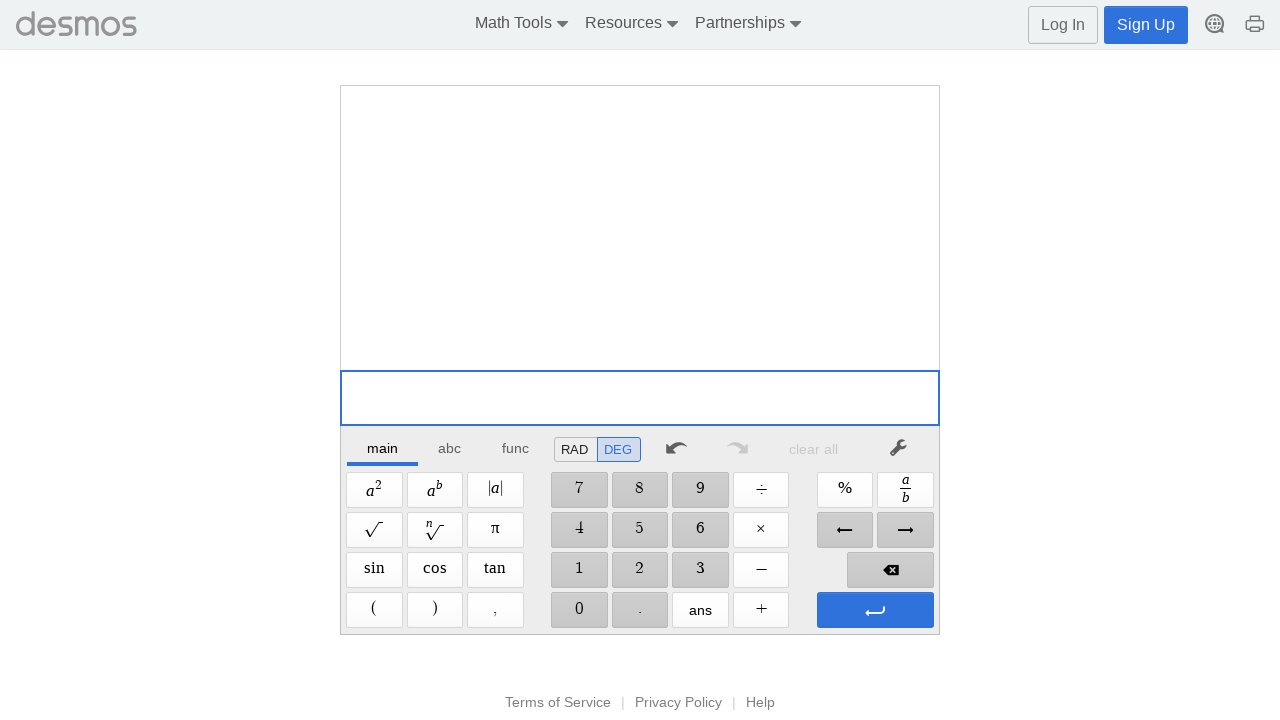

Clicked digit '2'
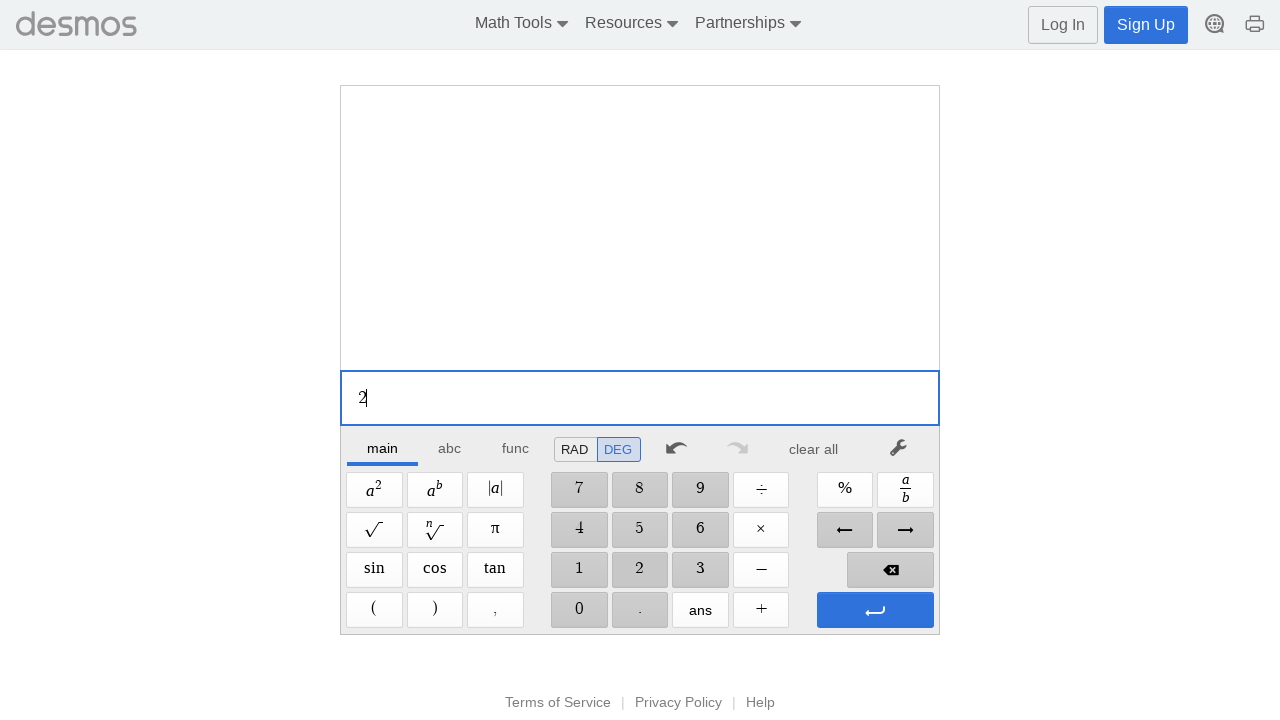

Clicked digit '7' at (700, 490) on //span[@aria-label='9']
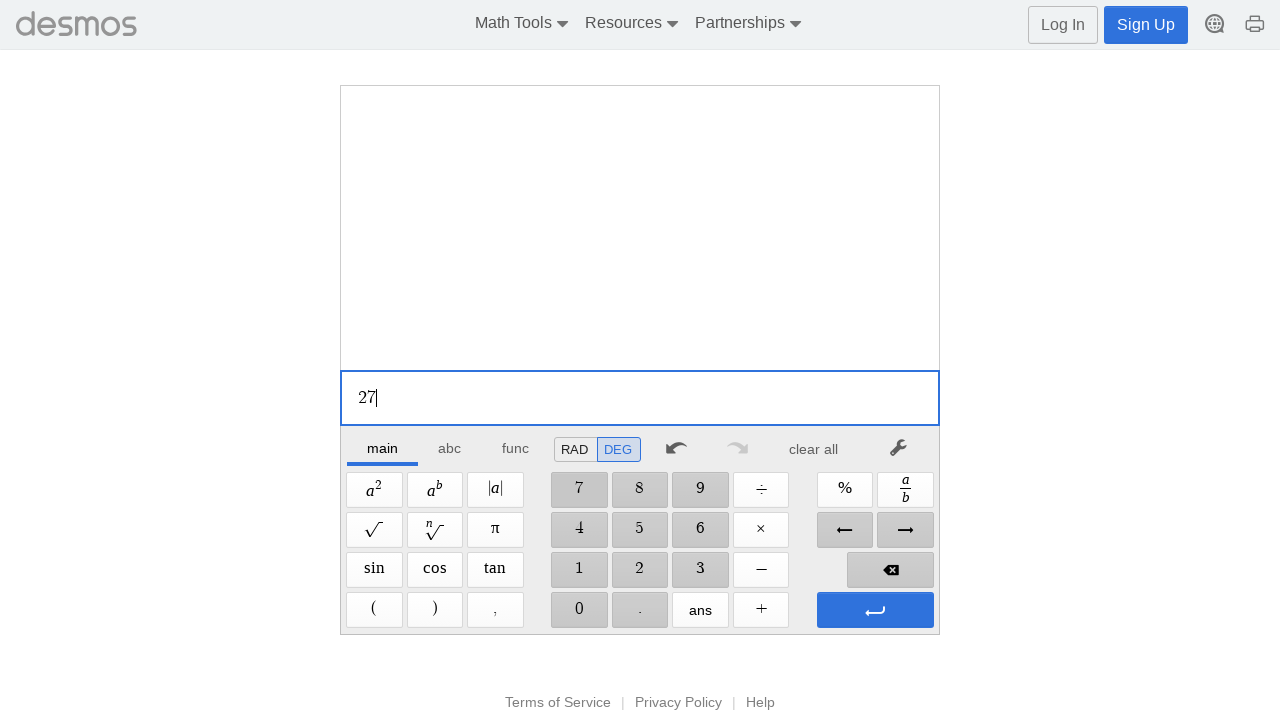

Clicked Times button
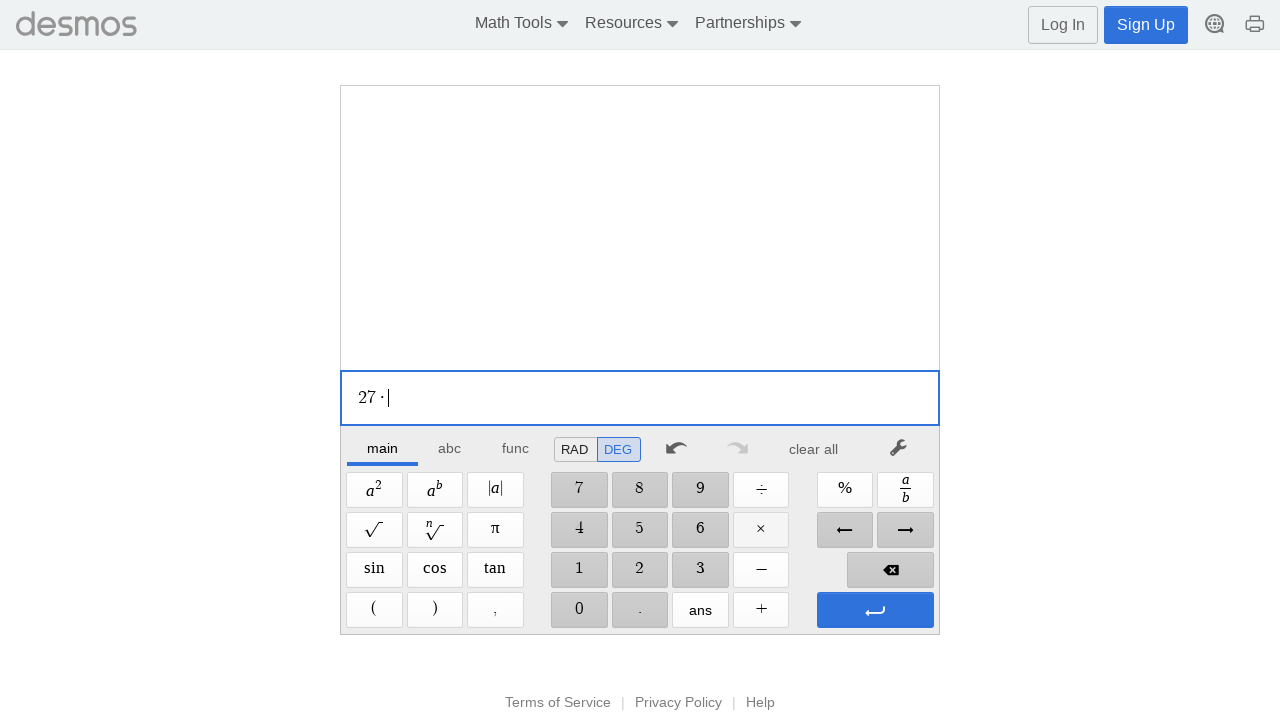

Clicked digit '5' at (875, 610) on xpath=//span[@aria-label='Enter']
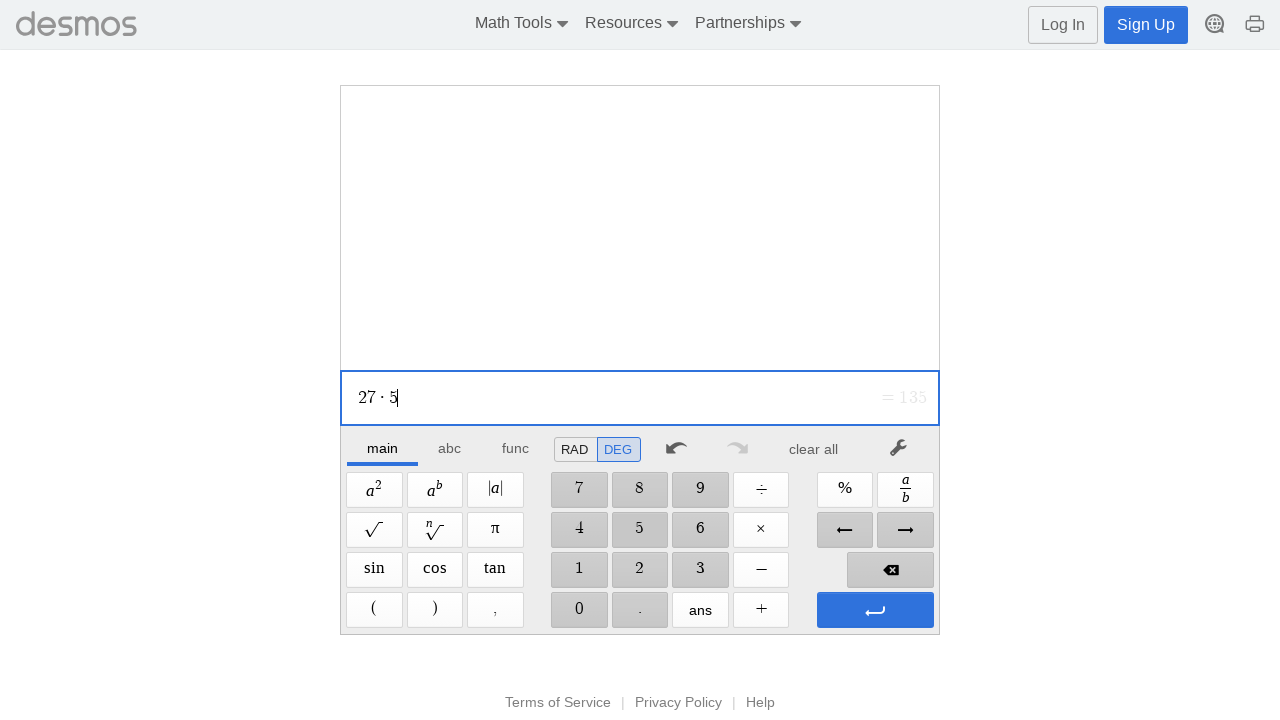

Clicked Enter button
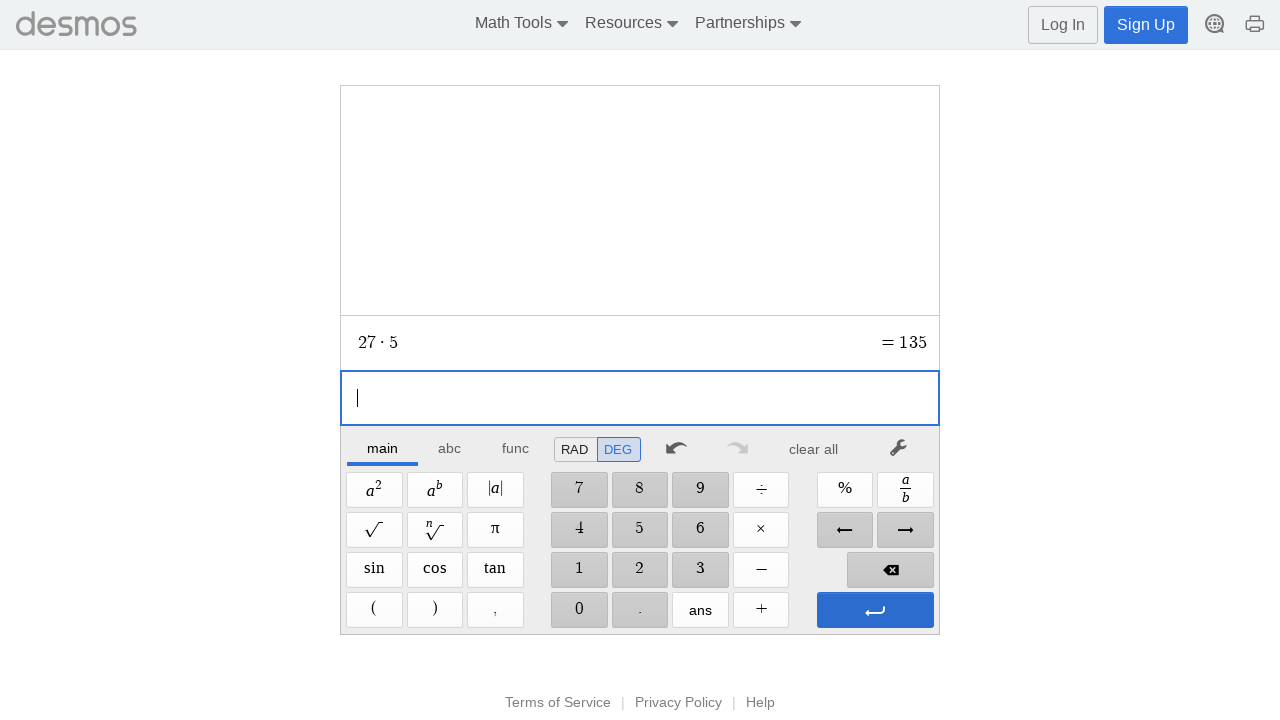

Completed multiplication operation 27*5 at (875, 610) on xpath=//span[@aria-label='Enter']
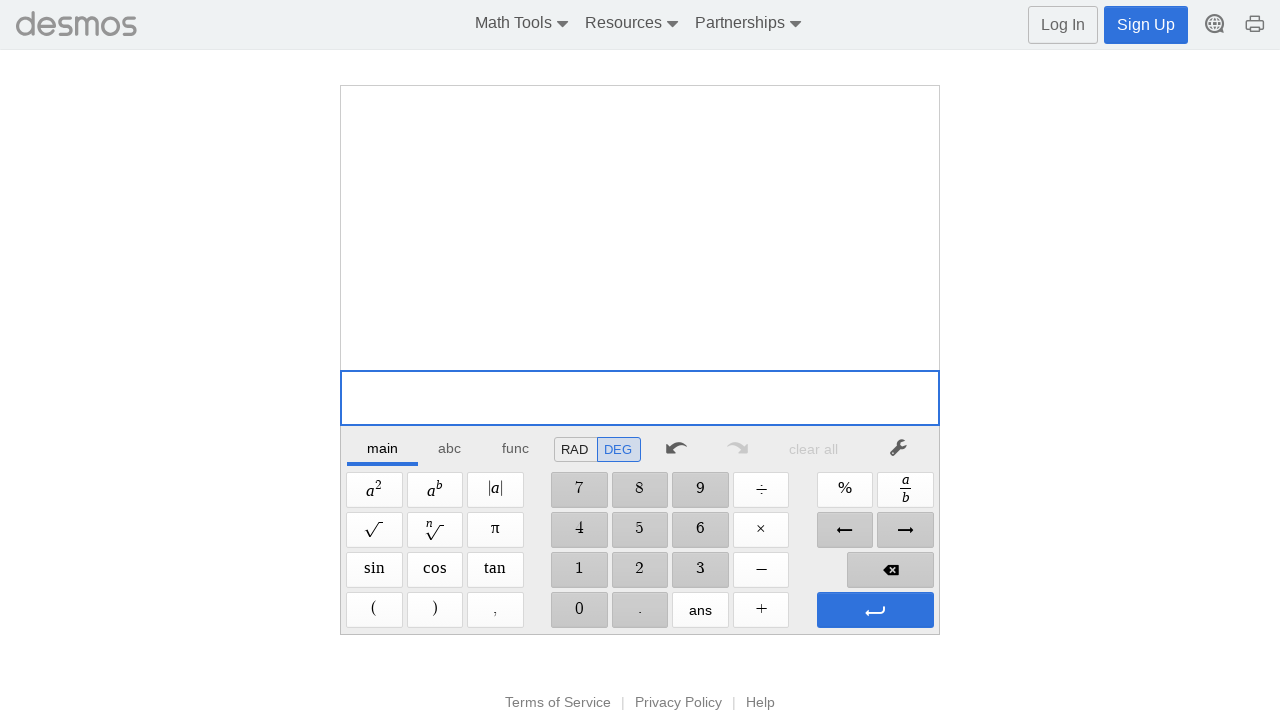

Clicked Enter button to evaluate expression
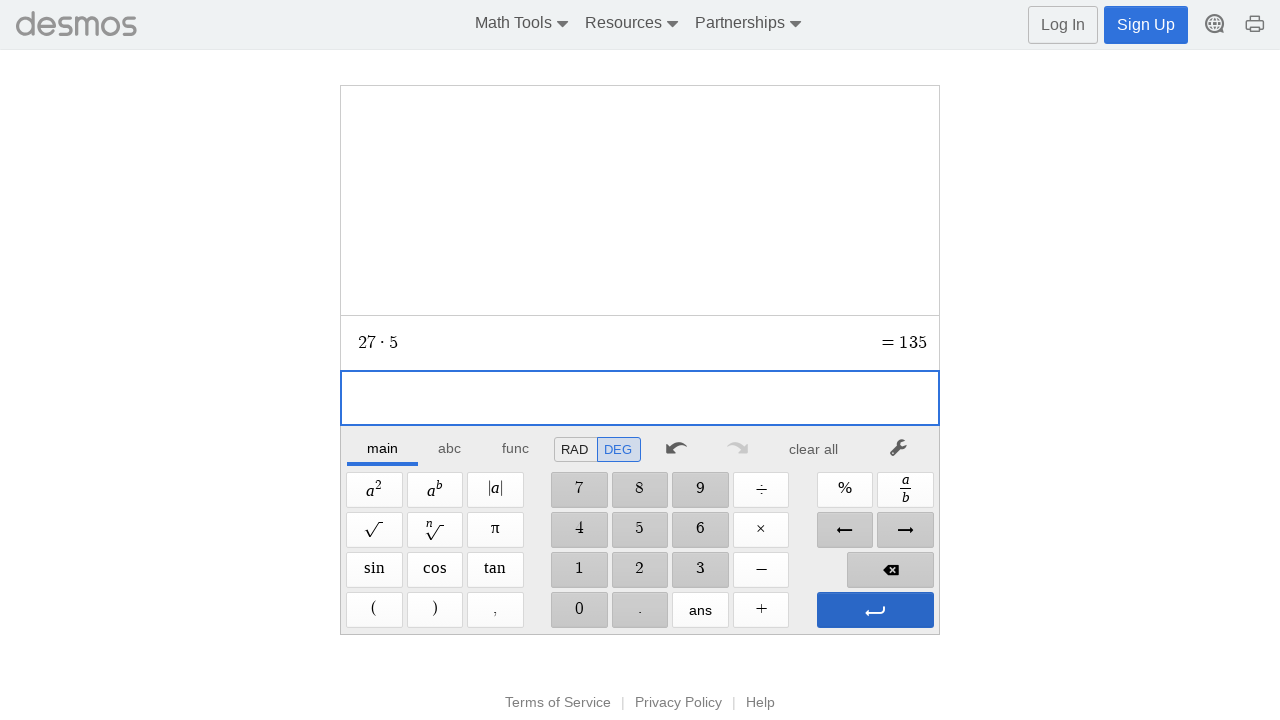

Waited 500ms for result at (814, 449) on xpath=//*[@id="main"]/div/div/div/div[2]/div[1]/div/div[7]
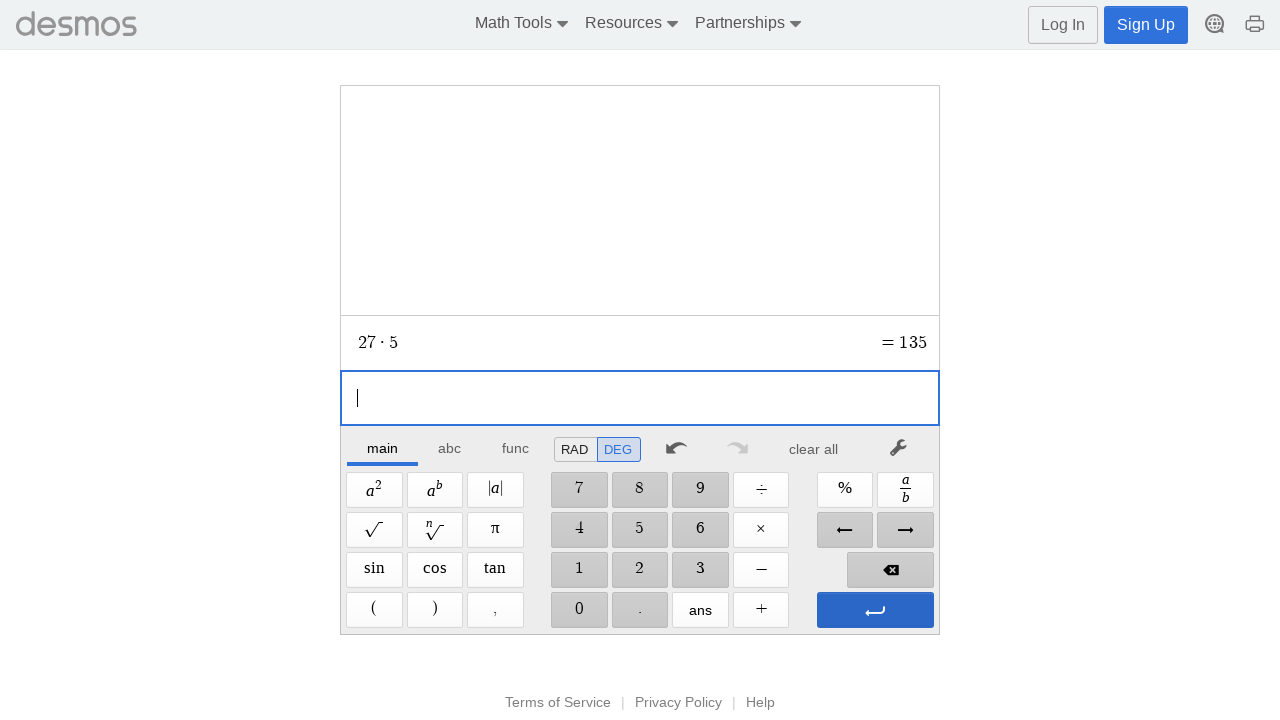

Clicked to clear calculator
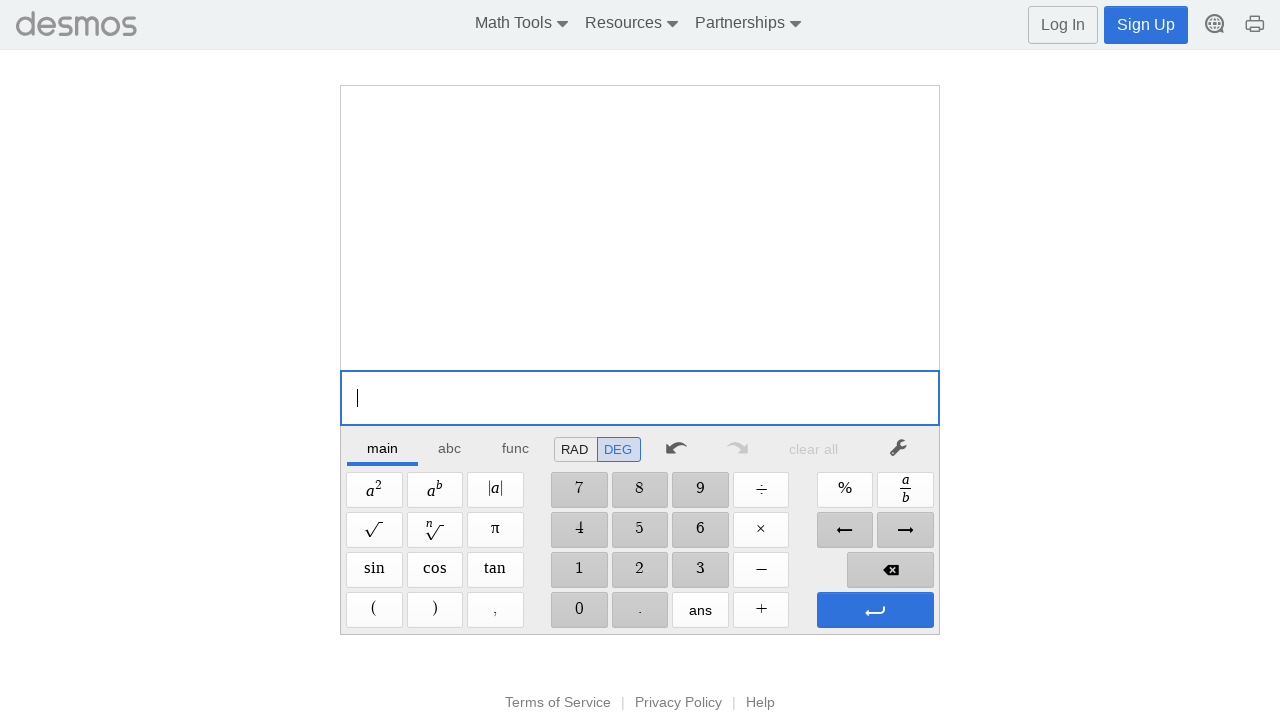

Waited 500ms after clearing
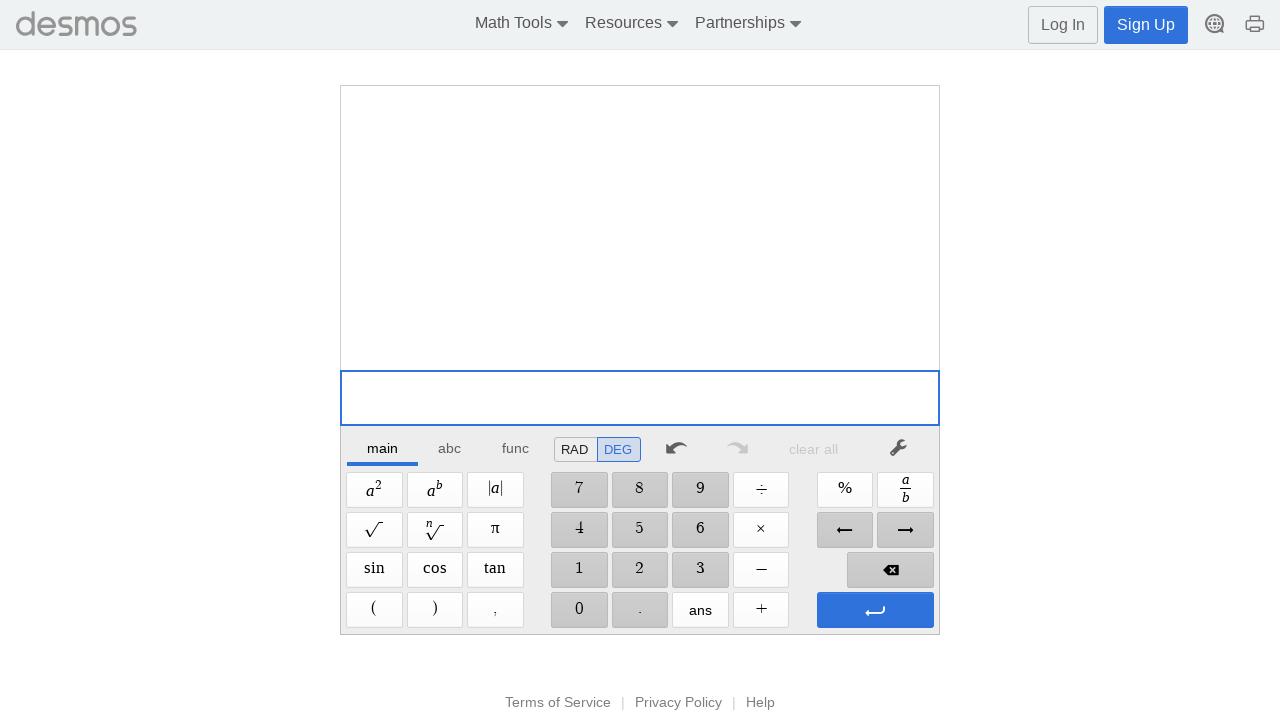

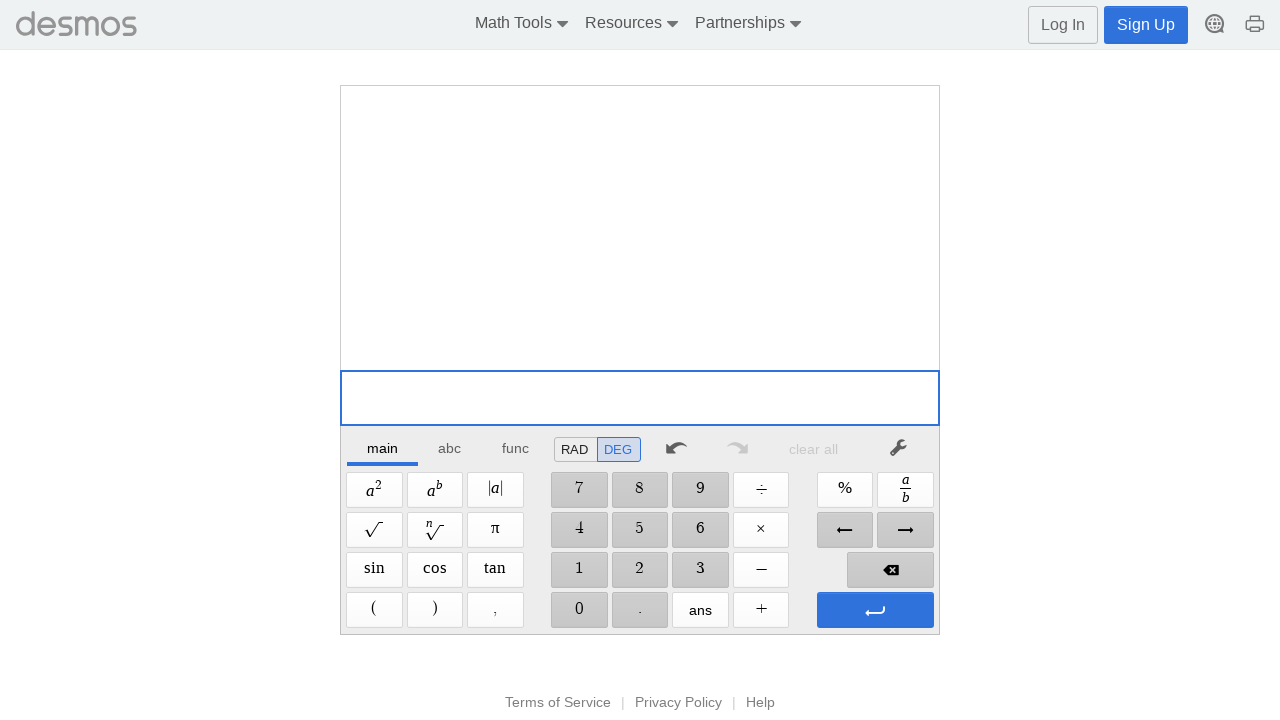